Navigates to the GAA fixtures and results page and verifies that the matches list container loads successfully.

Starting URL: https://www.gaa.ie/fixtures-results

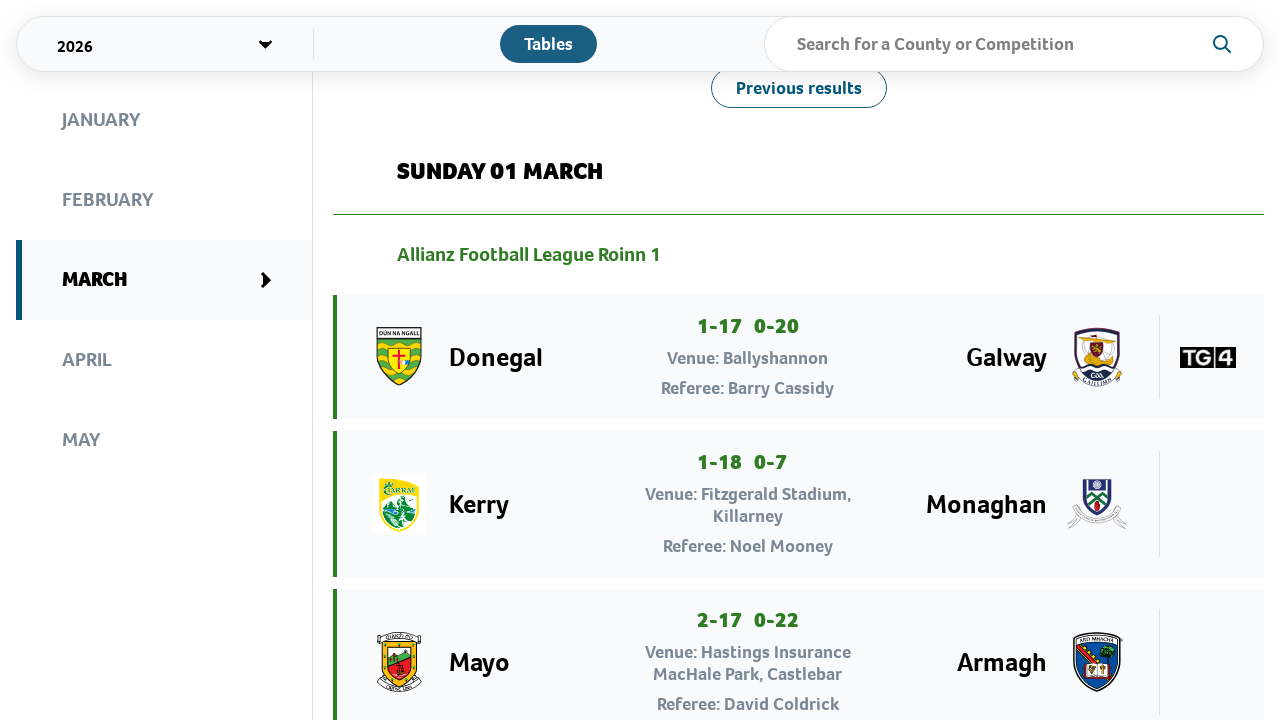

Navigated to GAA fixtures and results page
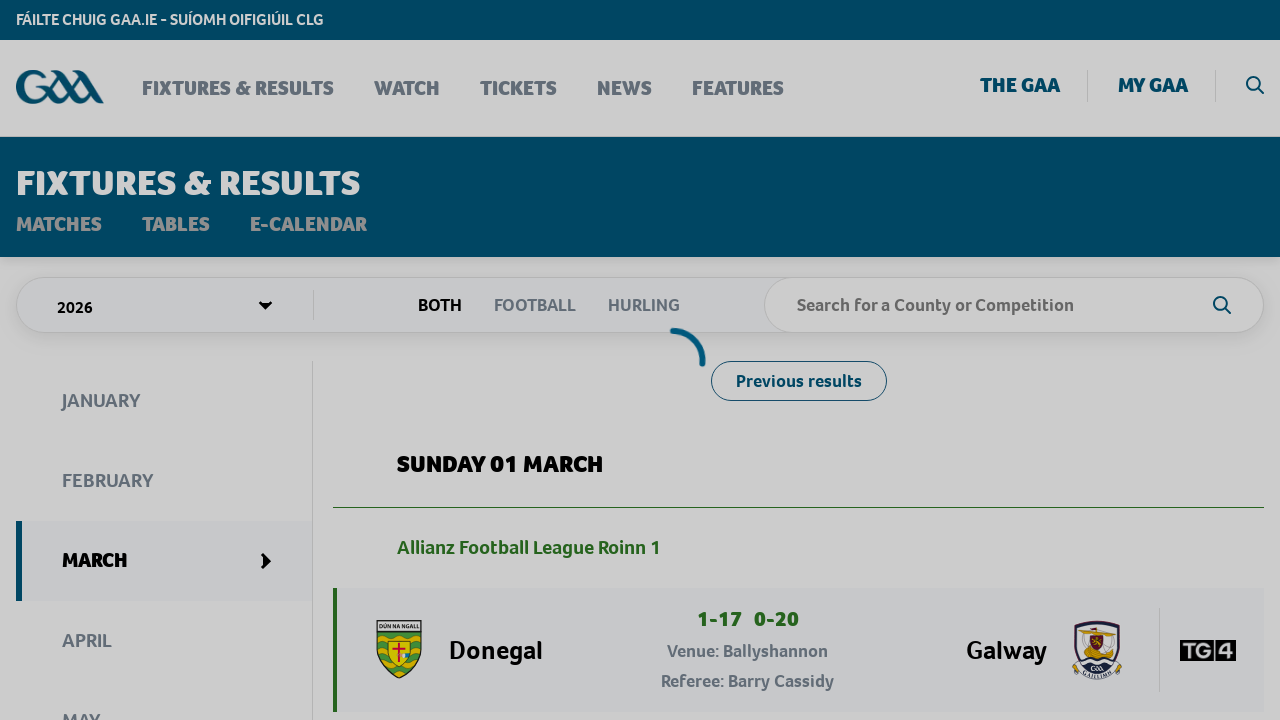

Matches list container loaded successfully
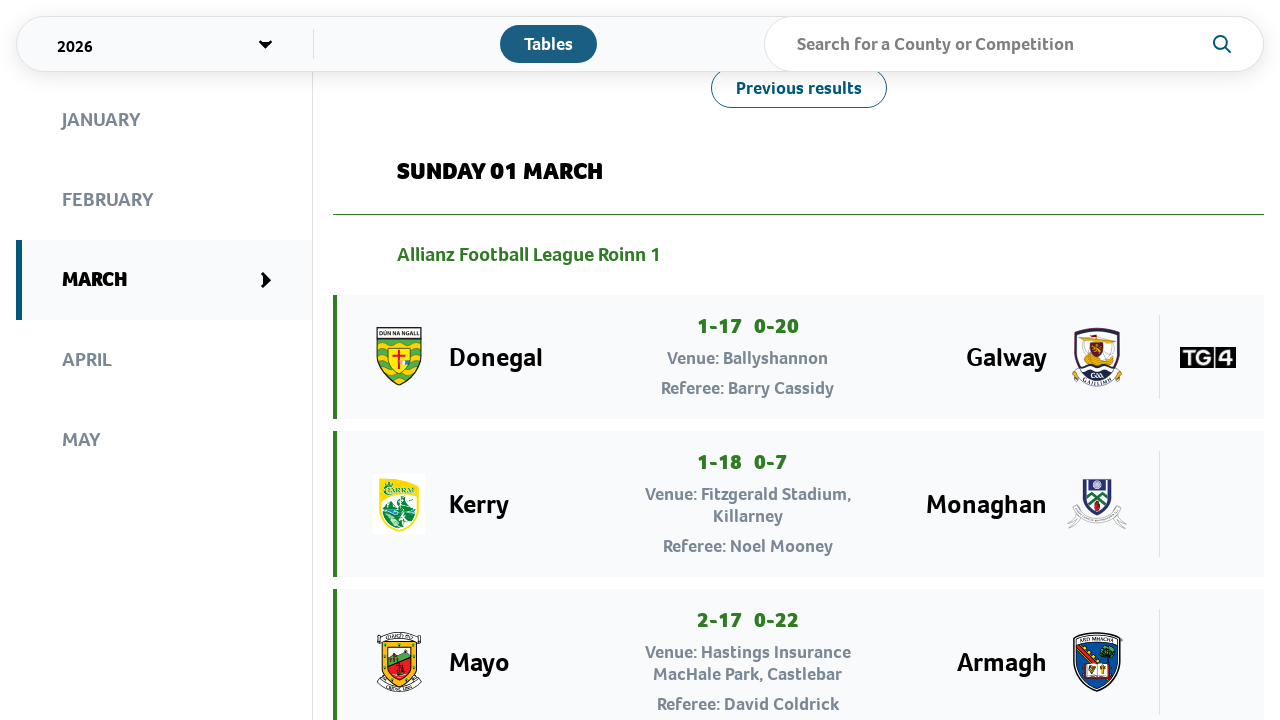

Match items are present in the list
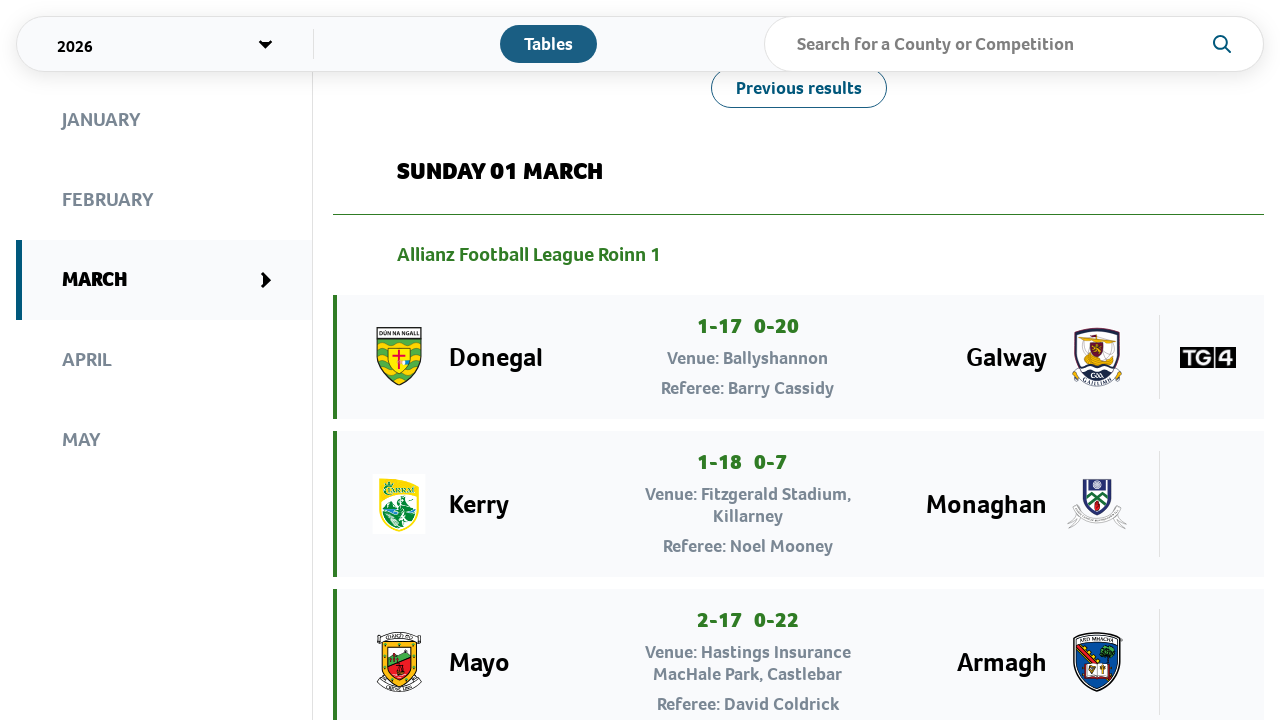

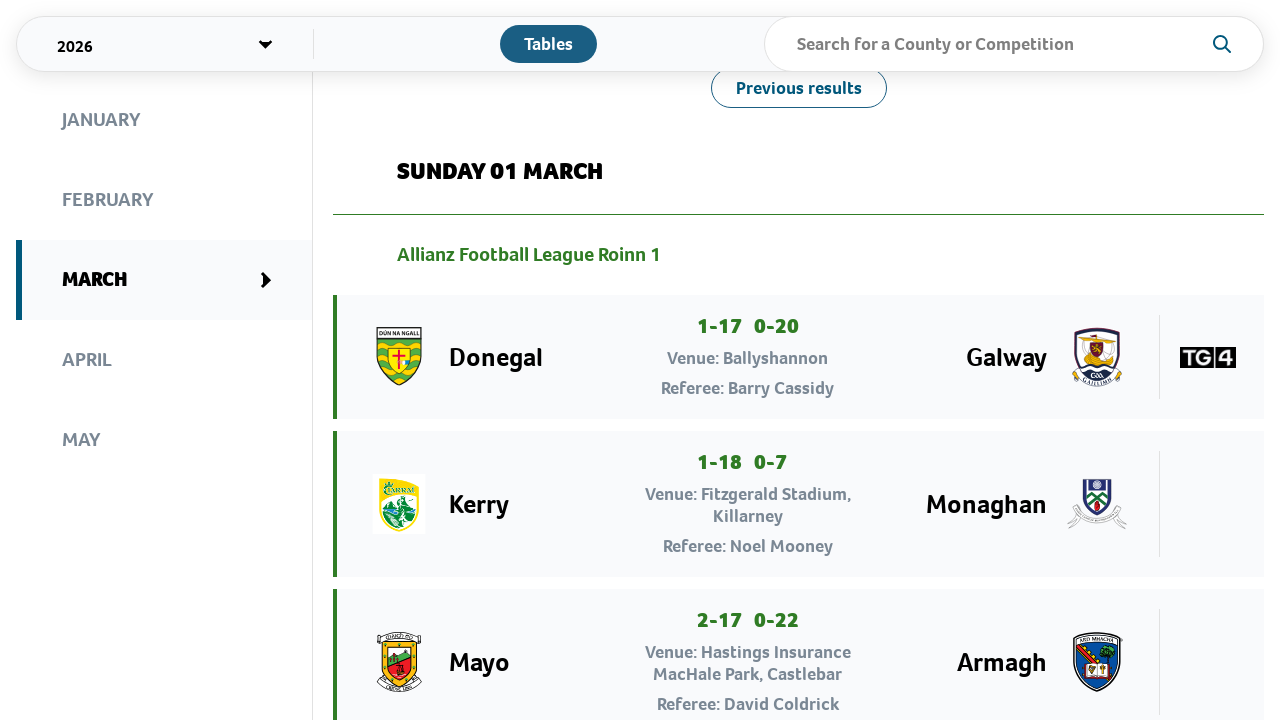